Tests dropdown selection functionality by selecting options from five different dropdown menus using various selection methods (by value and by visible text).

Starting URL: https://grotechminds.com/dropdown/

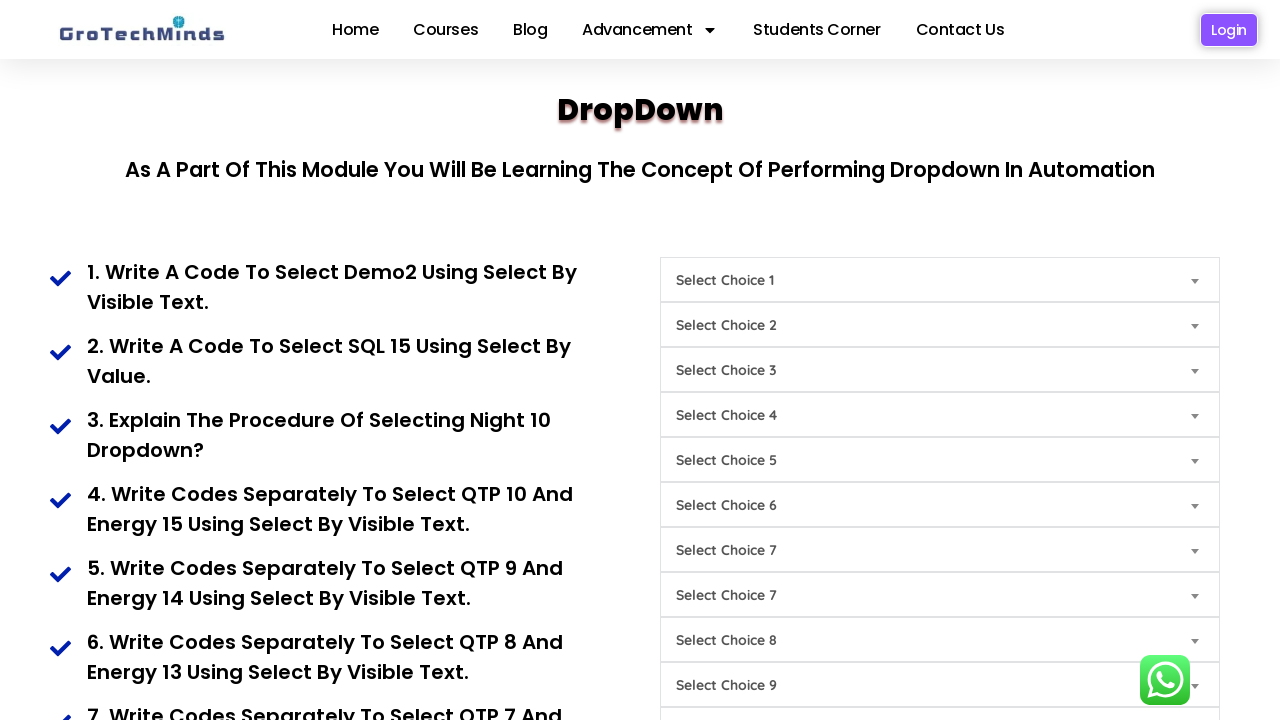

Selected 'Demo2' from the first dropdown (#Choice1) by value on #Choice1
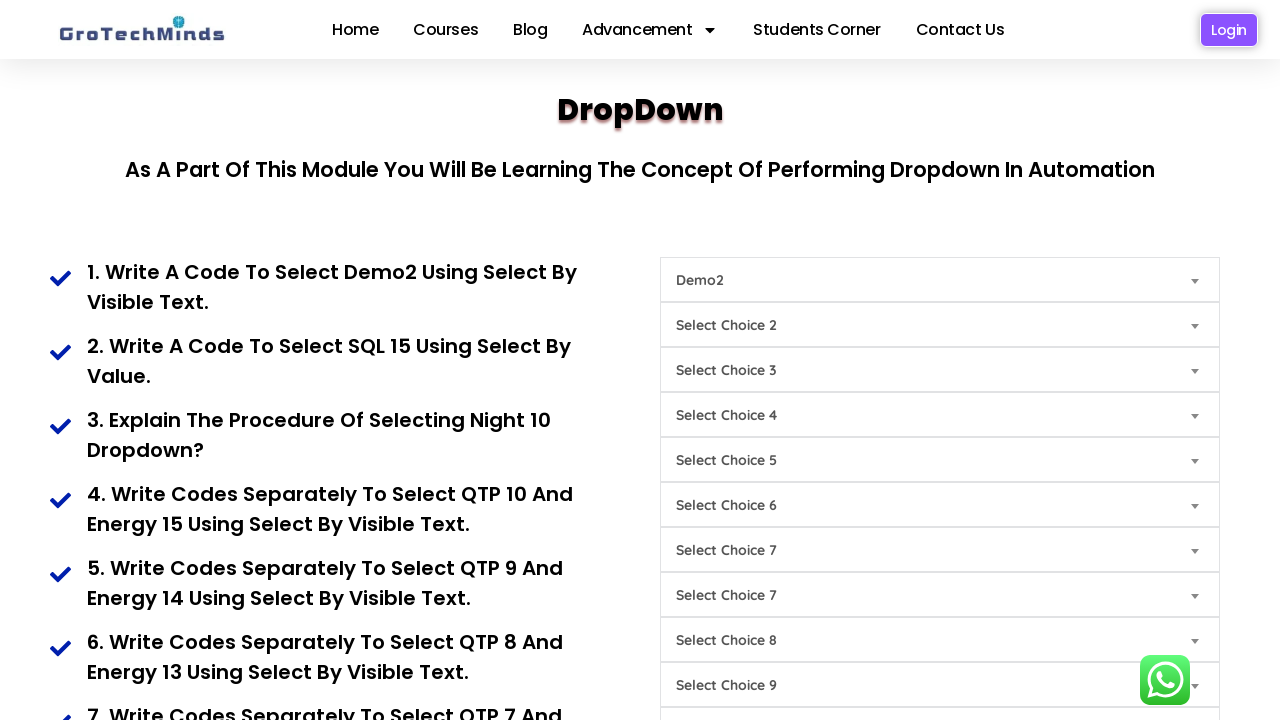

Selected 'SQL15' from the second dropdown (#Choice9) by visible text on #Choice9
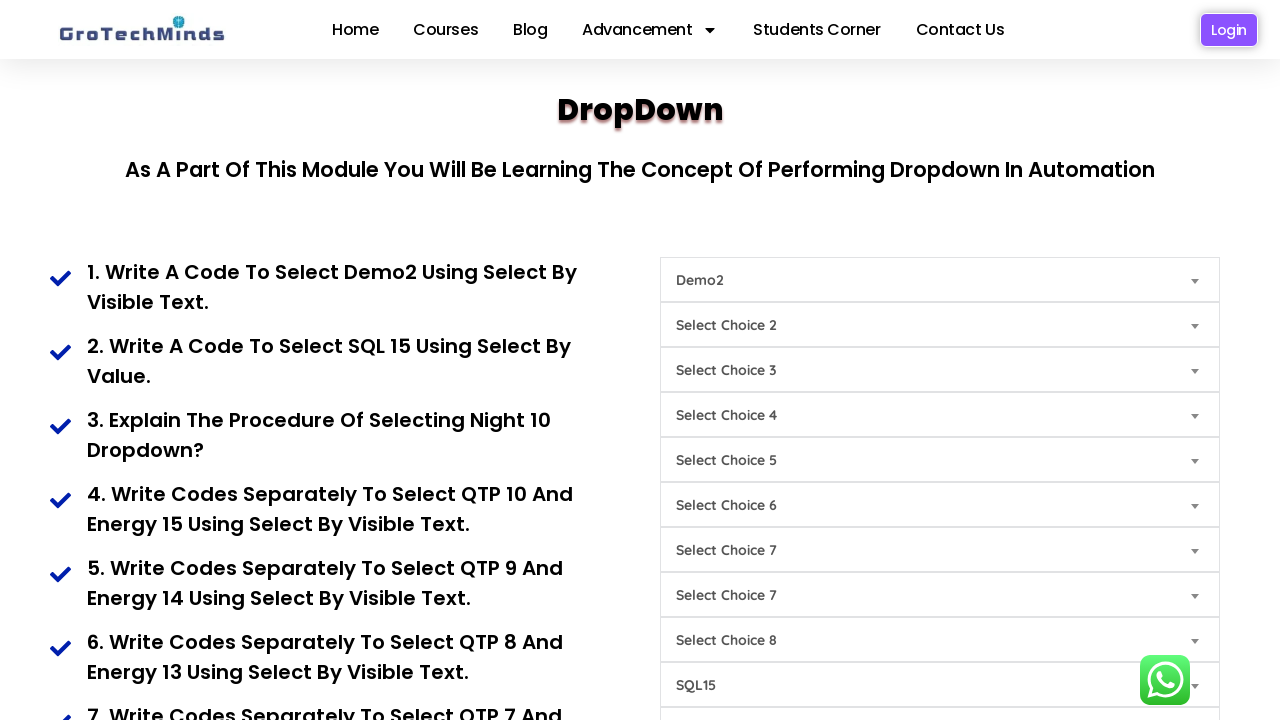

Selected 'Night10' from the third dropdown (#Choice6) by visible text on #Choice6
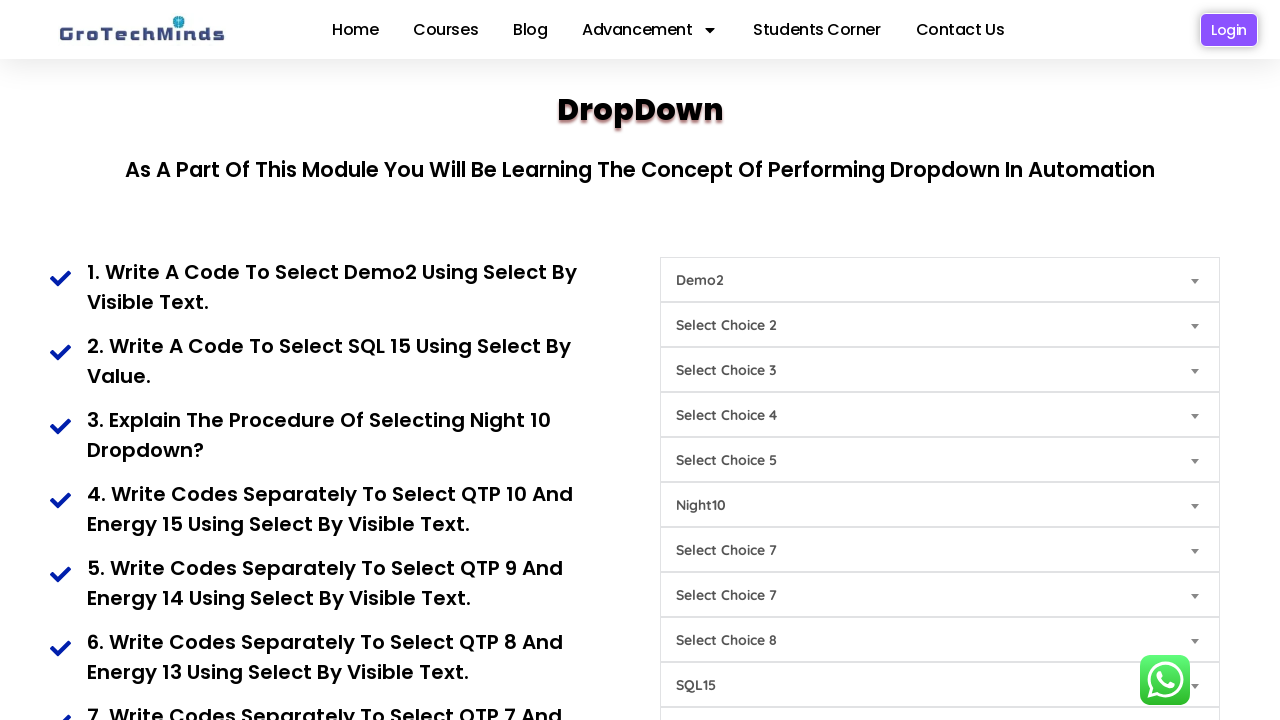

Selected 'QTP10' from the fourth dropdown (#Choice8) by visible text on #Choice8
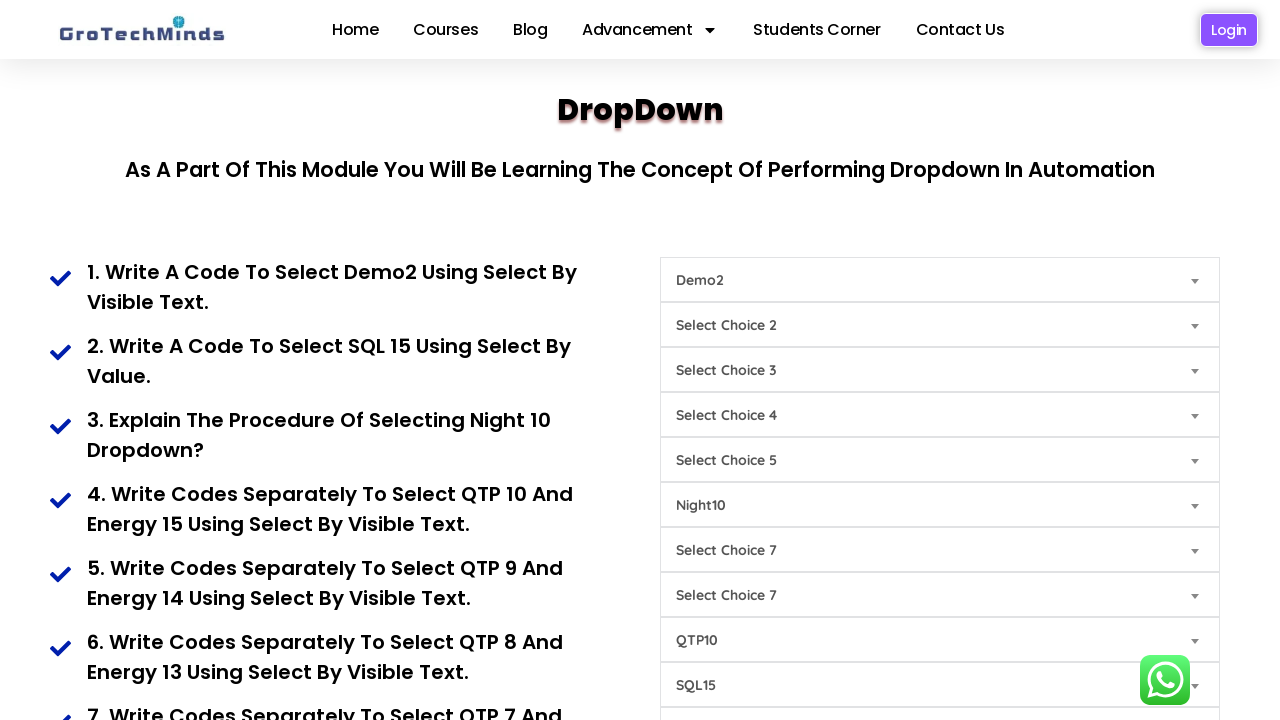

Selected 'Energy15' from the fifth dropdown (#Choice4) by visible text on #Choice4
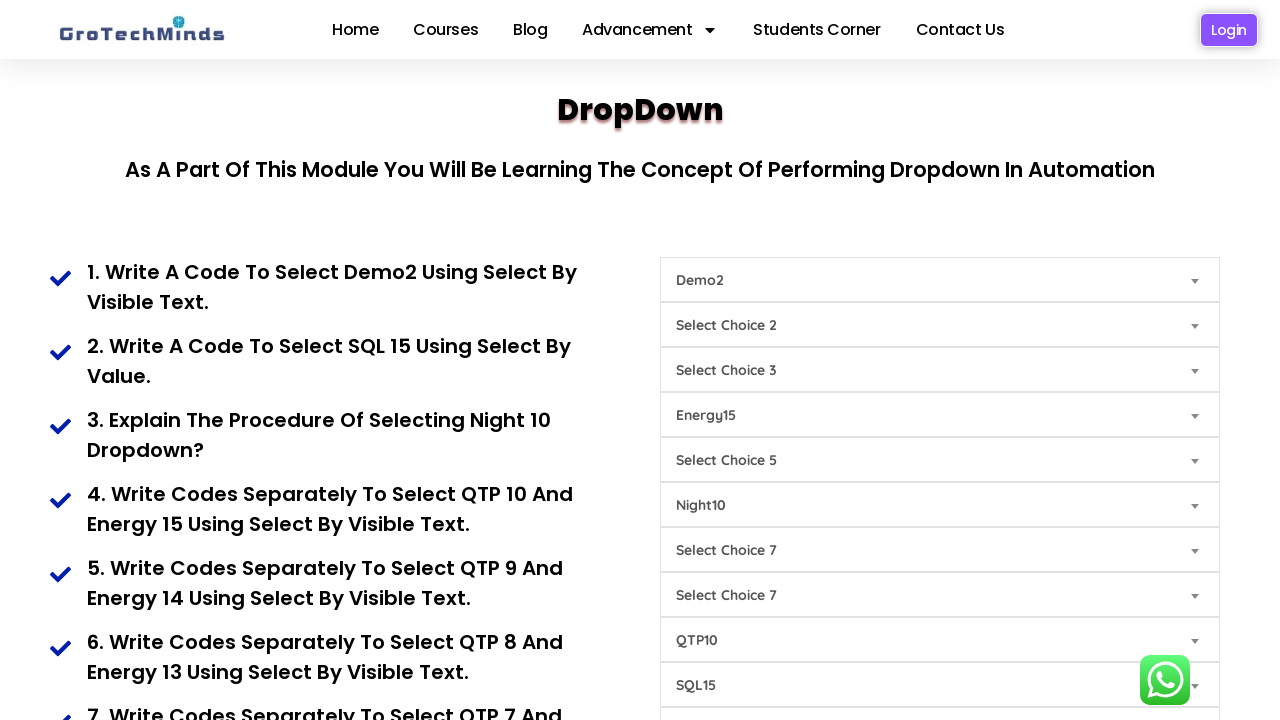

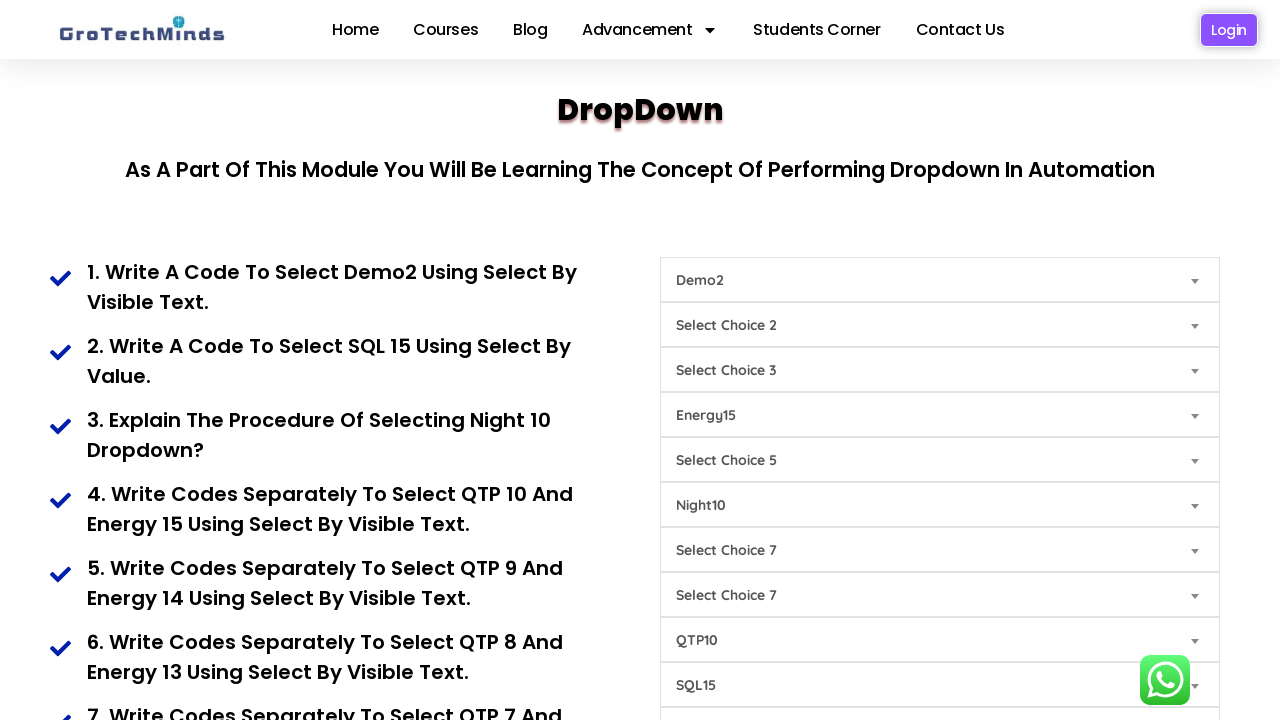